Tests dynamic content loading by clicking on Example 1 link, triggering the start button, and waiting for the dynamically loaded text to appear

Starting URL: https://the-internet.herokuapp.com/dynamic_loading

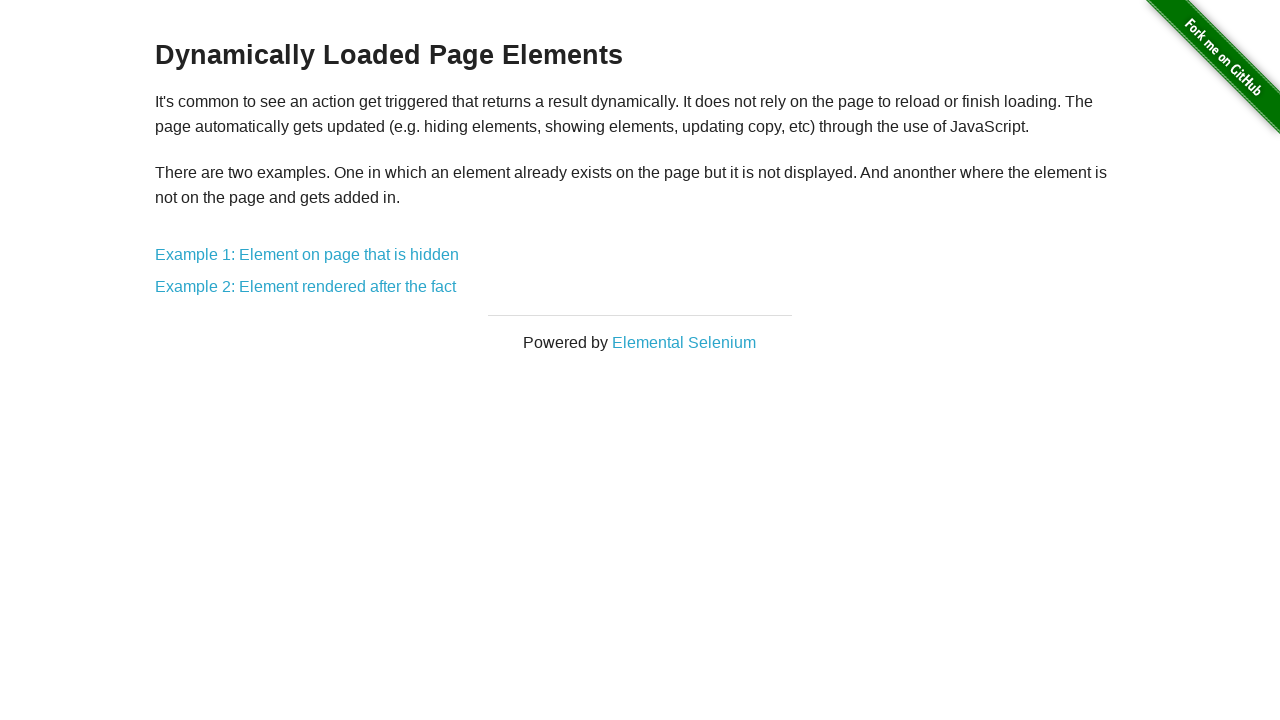

Clicked on Example 1 link at (307, 255) on a:has-text('Example 1')
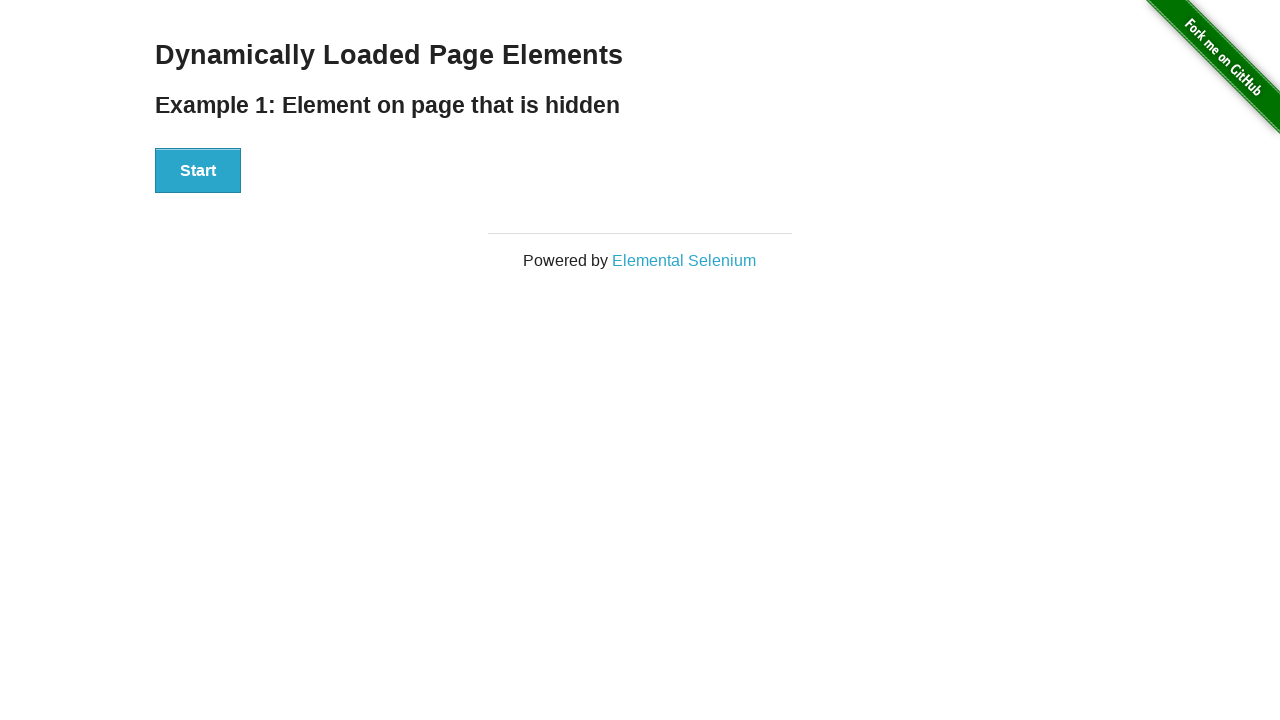

Clicked the Start button to trigger dynamic content loading at (198, 171) on xpath=//div[@id='start']/button
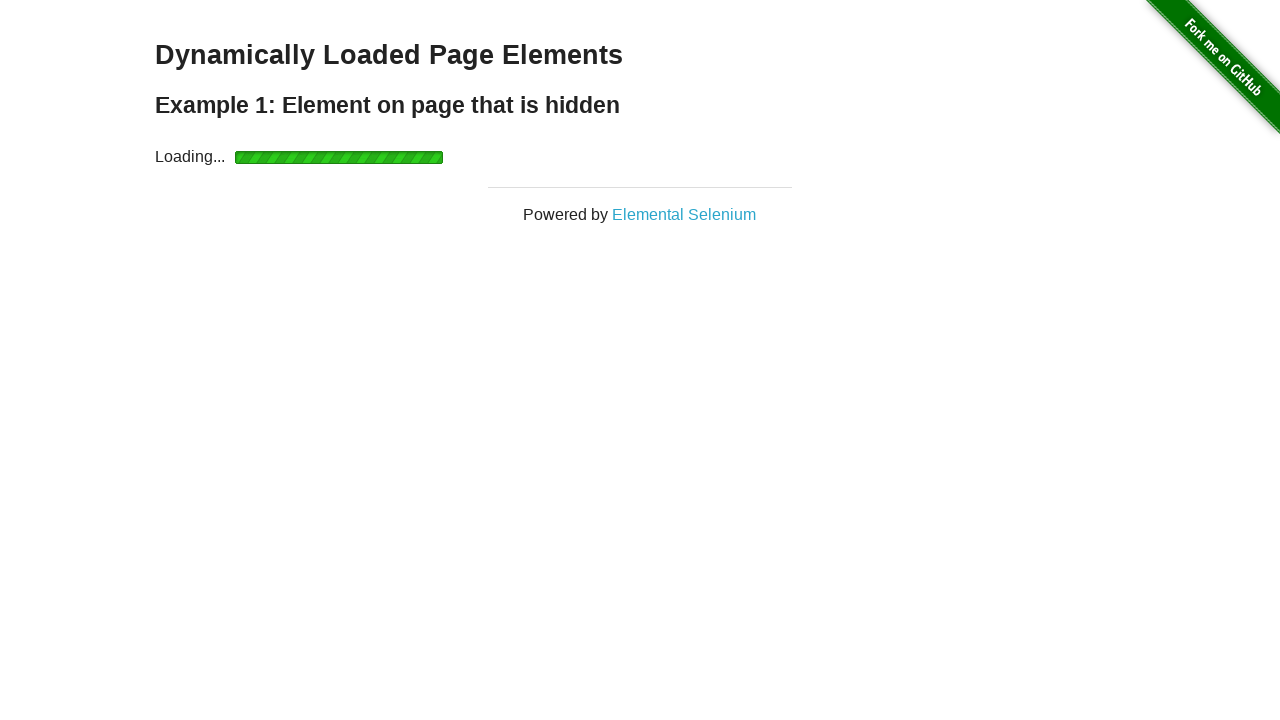

Dynamically loaded text appeared
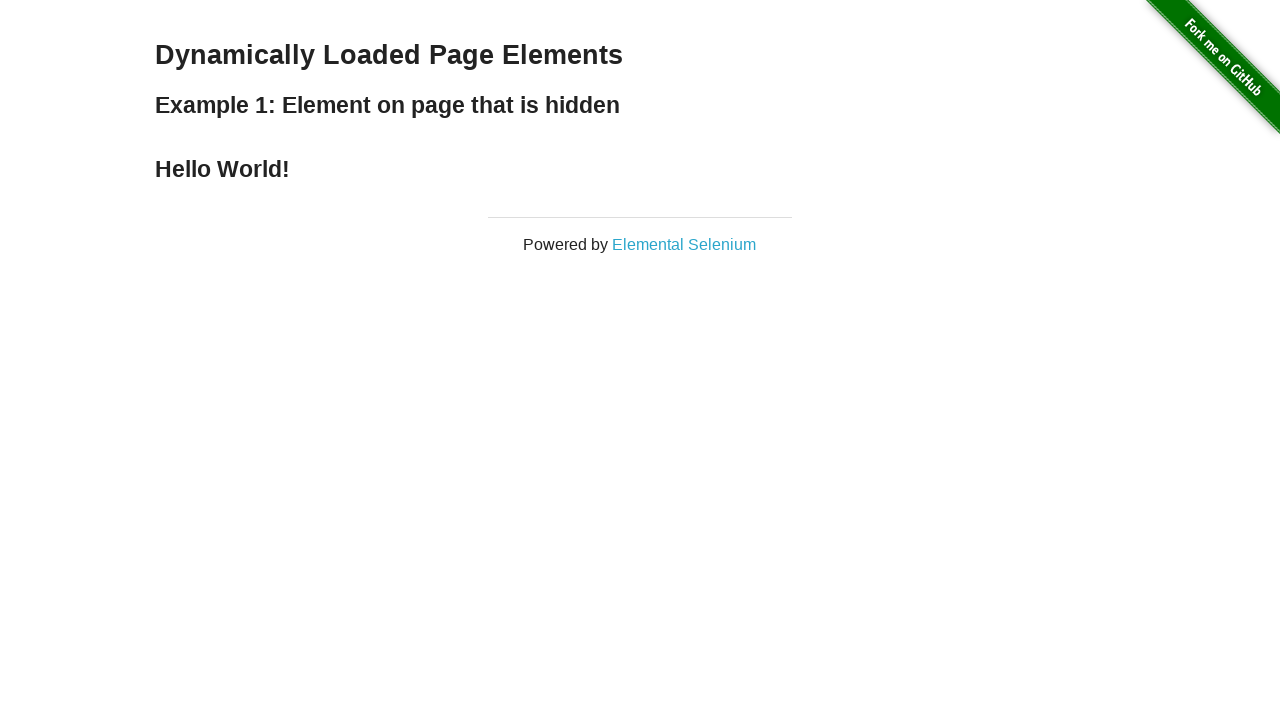

Located the dynamically loaded text element
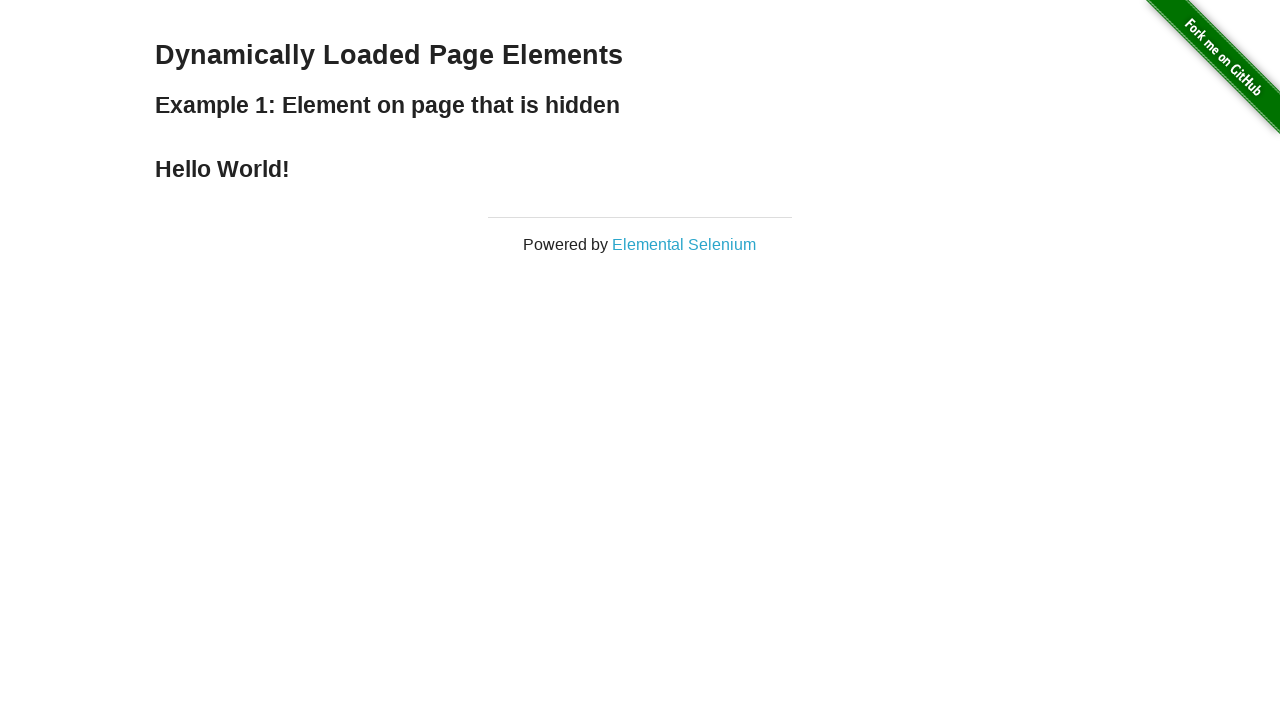

Retrieved and printed the text content from the dynamically loaded element
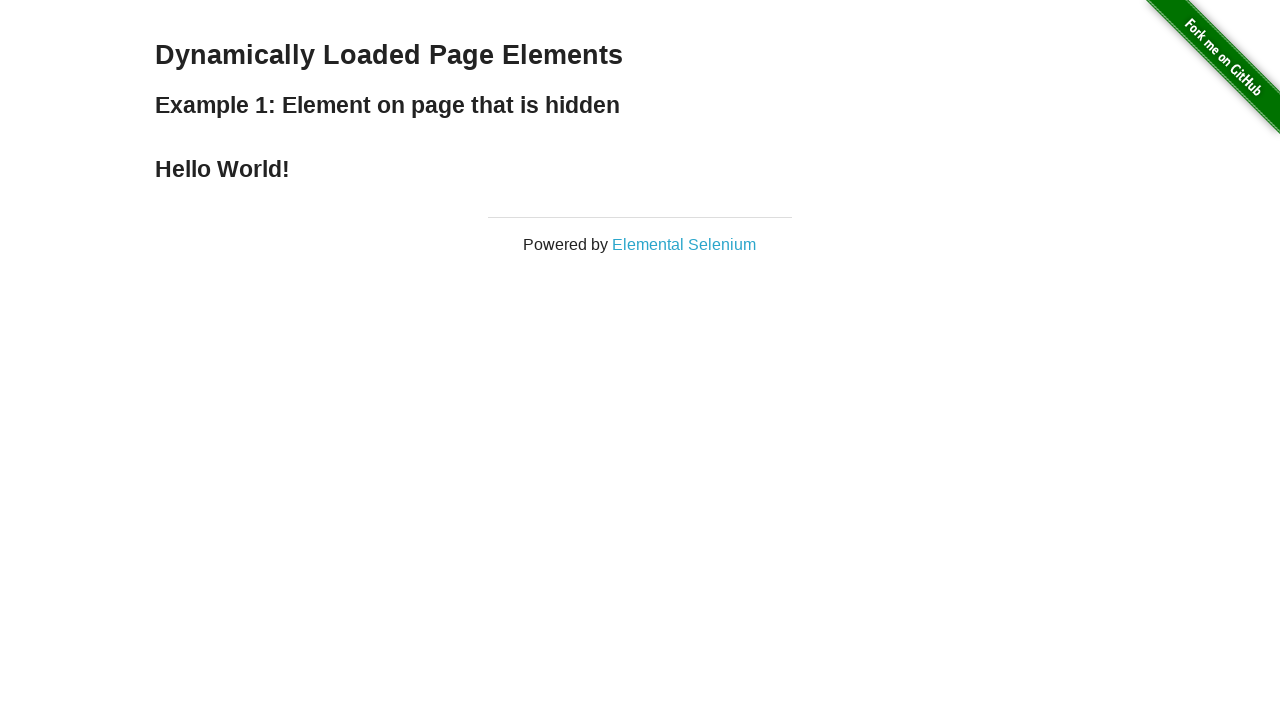

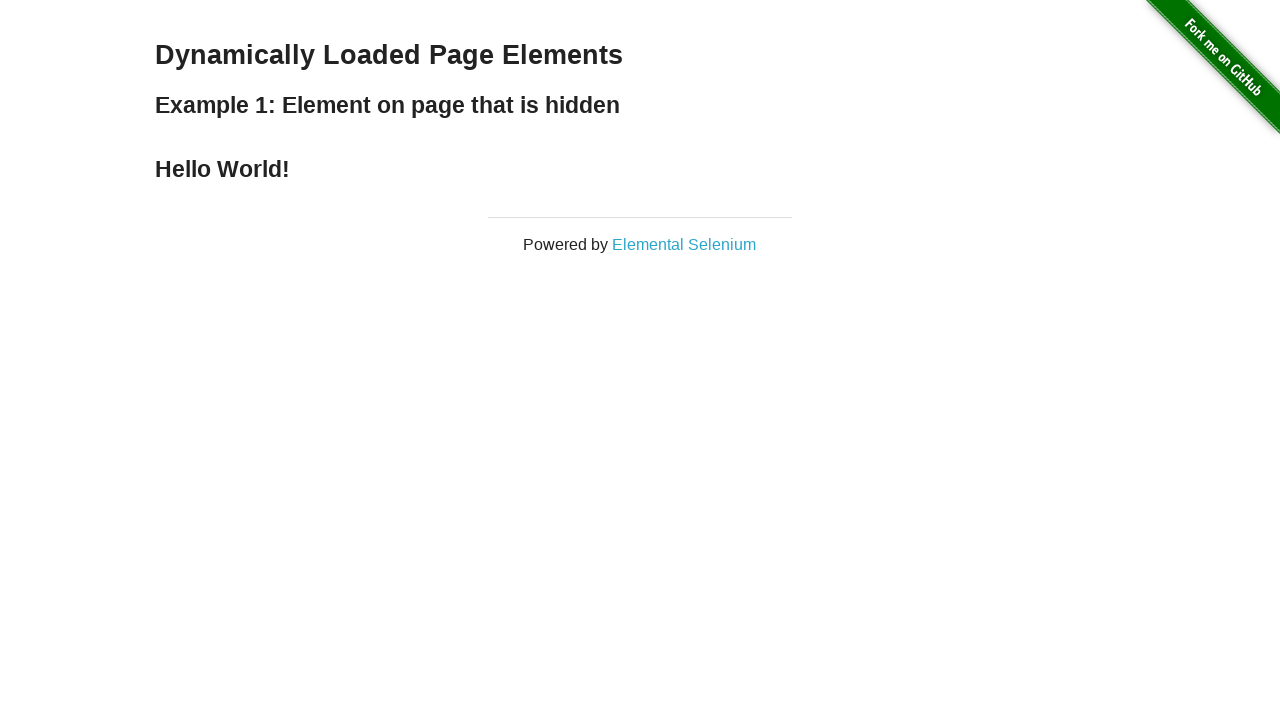